Tests alert handling by entering text, triggering an alert, and accepting it

Starting URL: http://qaclickacademy.com/practice.php

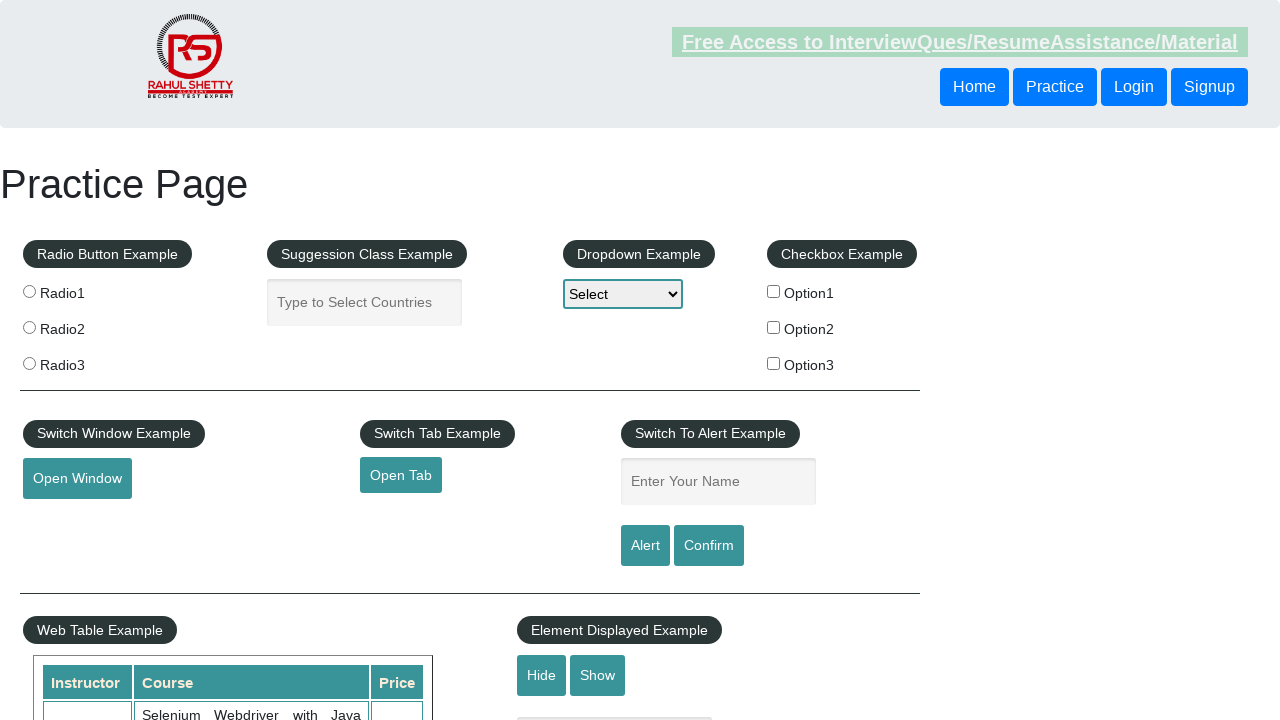

Filled name input field with alert text: 'Text that will be displayed in alert' on #name
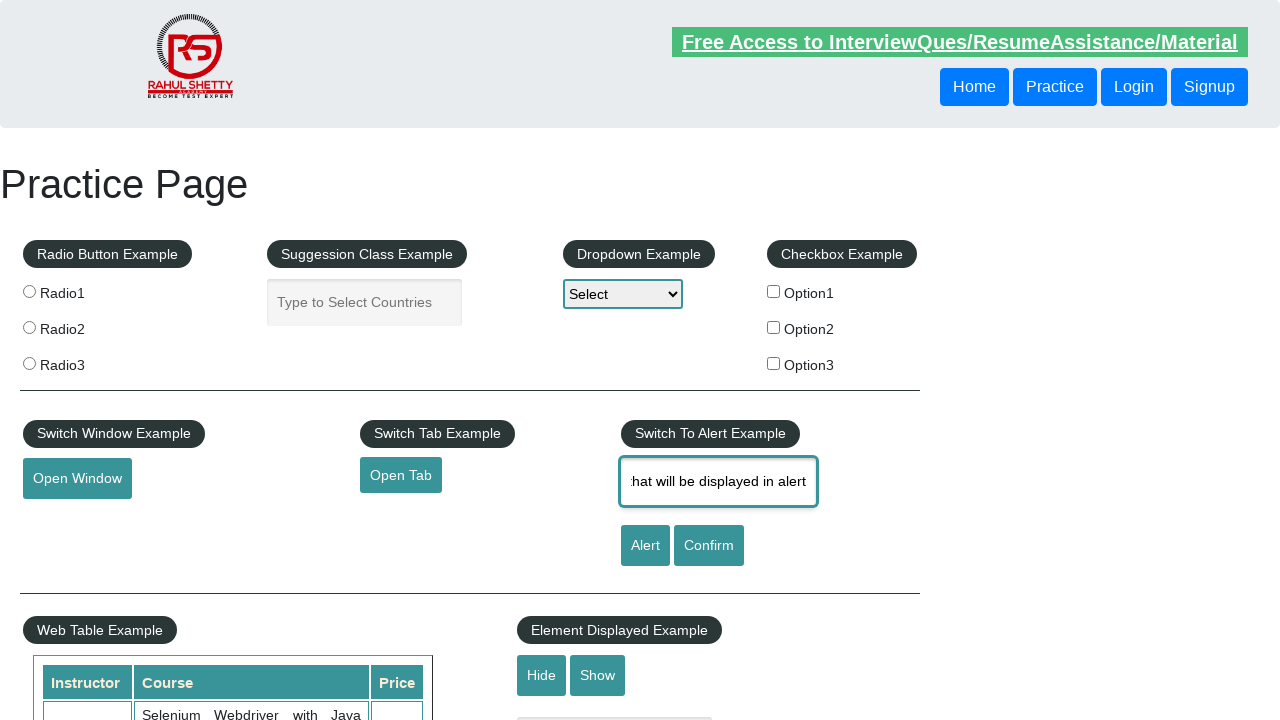

Set up dialog handler to accept alerts
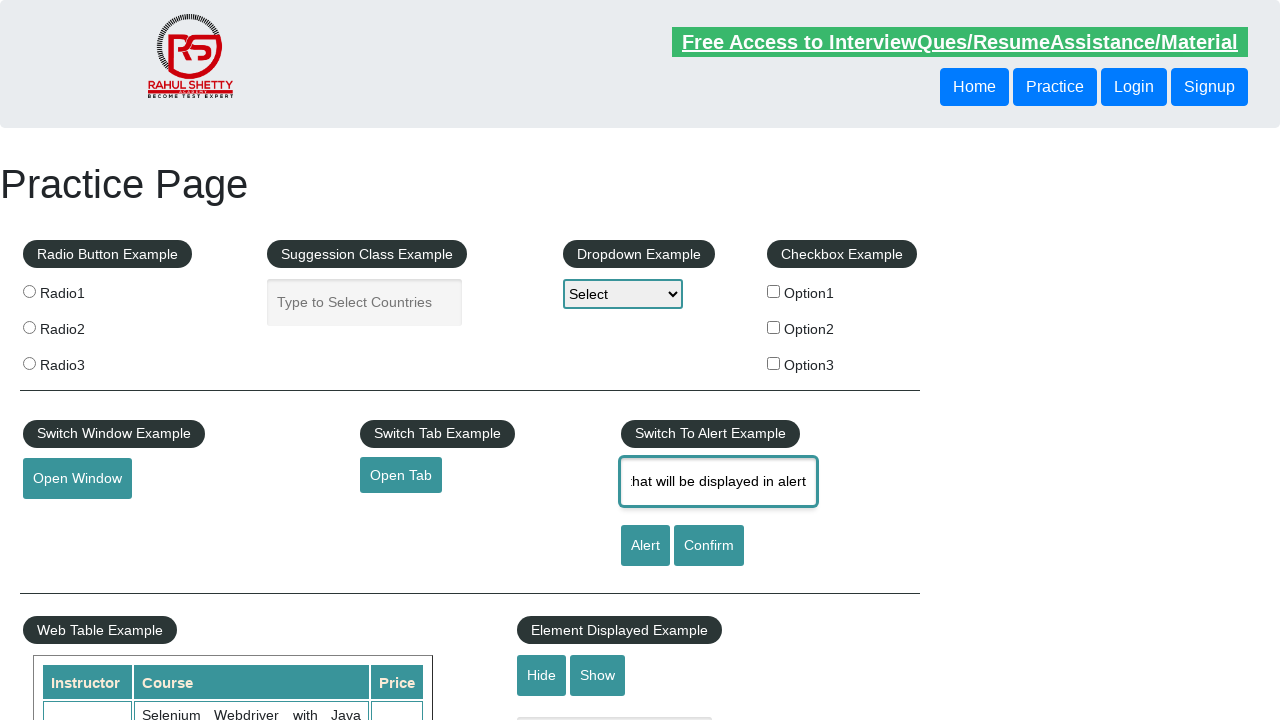

Clicked alert button to trigger alert at (645, 546) on #alertbtn
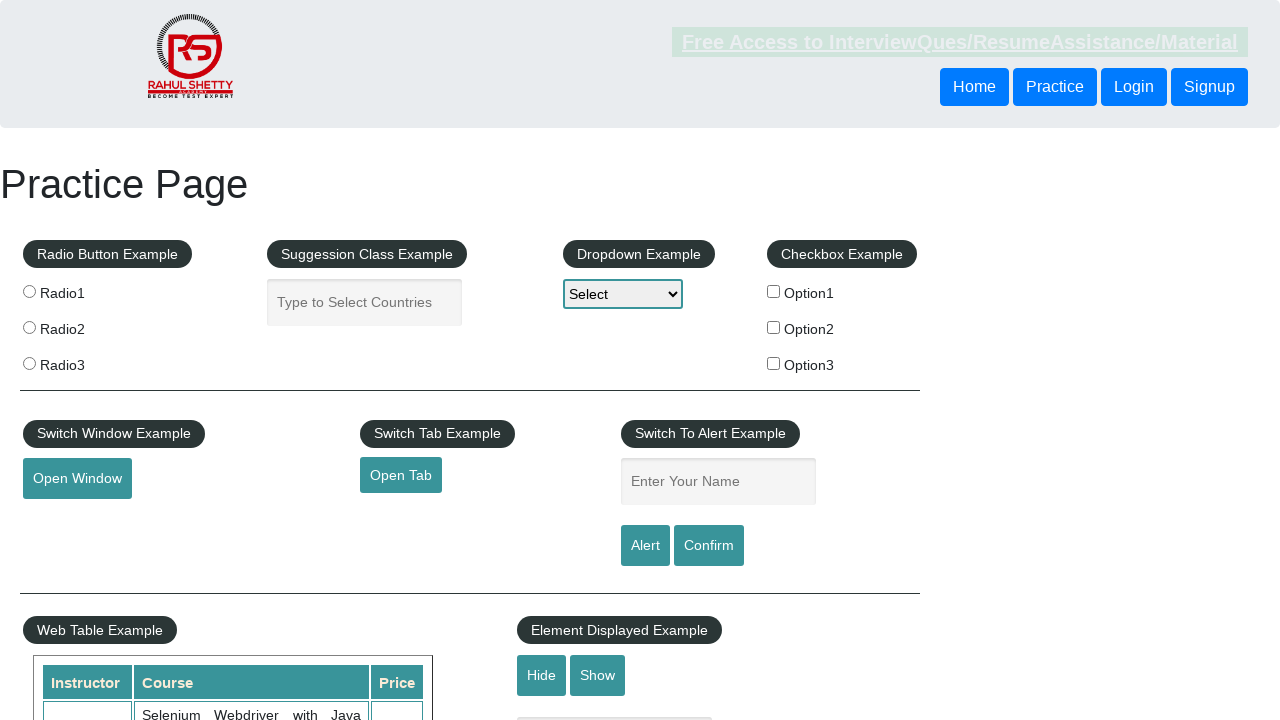

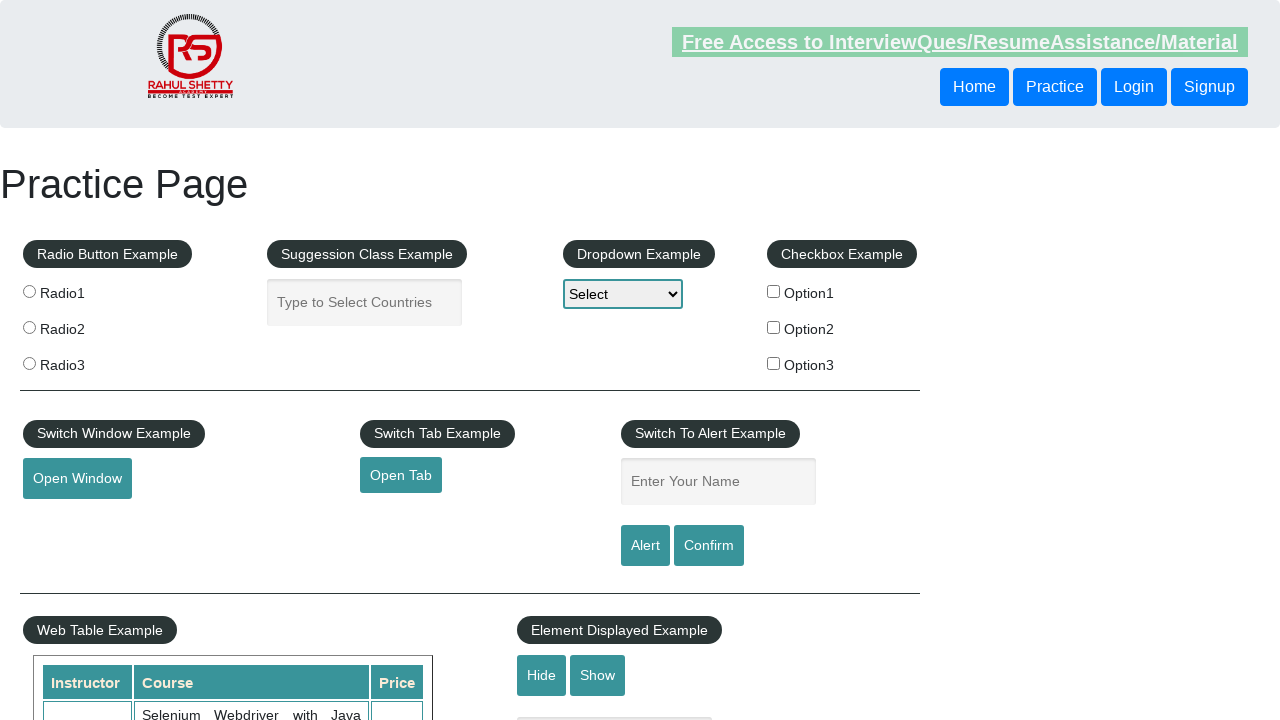